Tests selecting an option from an old-style HTML select dropdown by value and verifying the selection

Starting URL: https://demoqa.com/select-menu

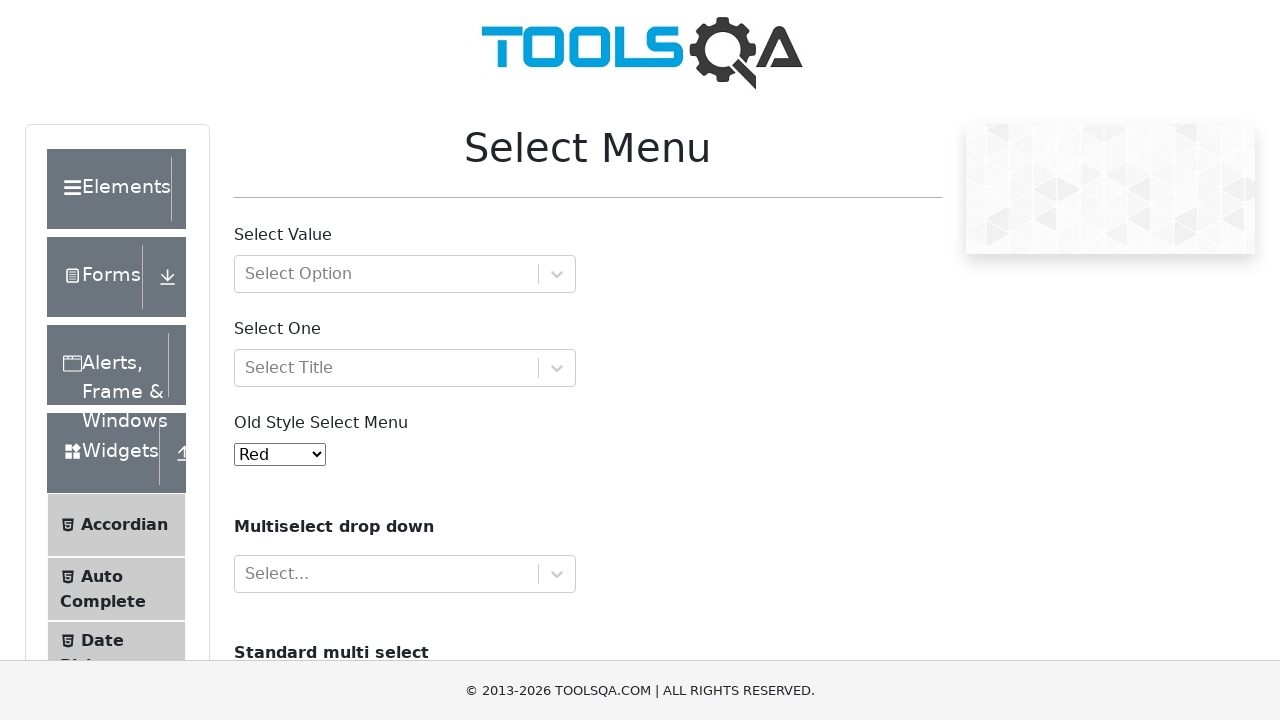

Selected 'Yellow' option (value='3') from old-style select dropdown on #oldSelectMenu
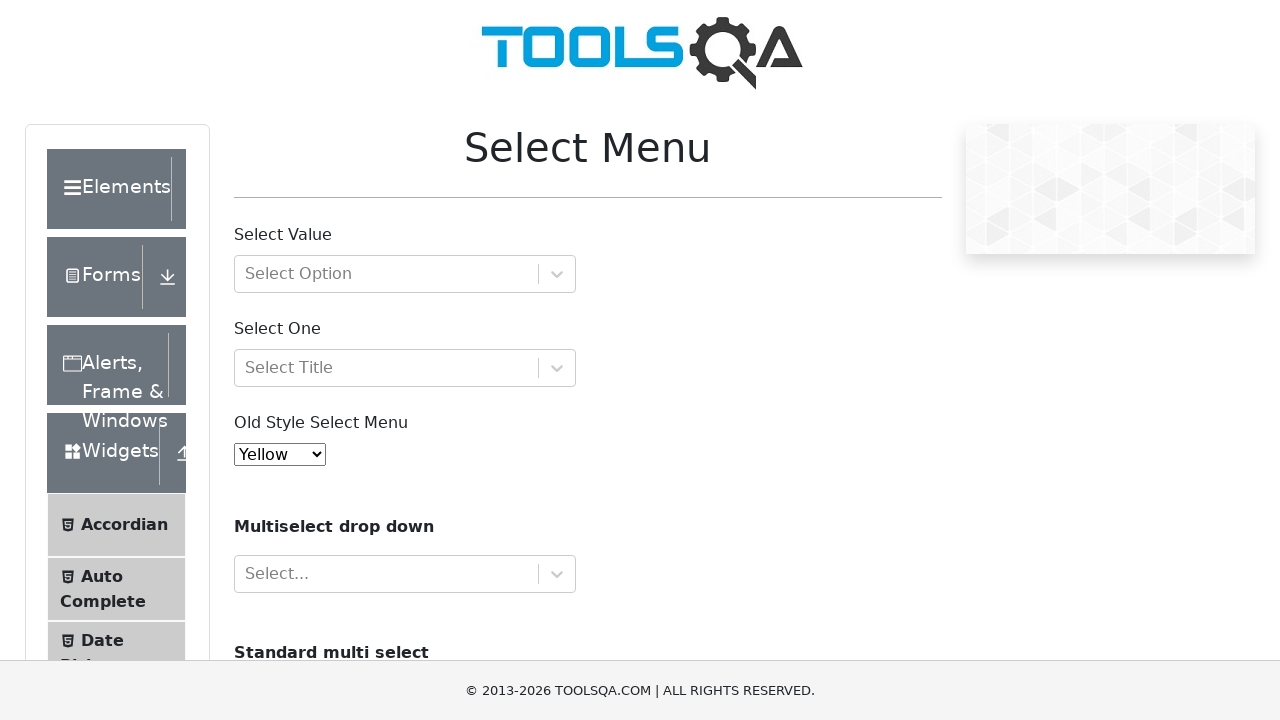

Retrieved text content of selected option
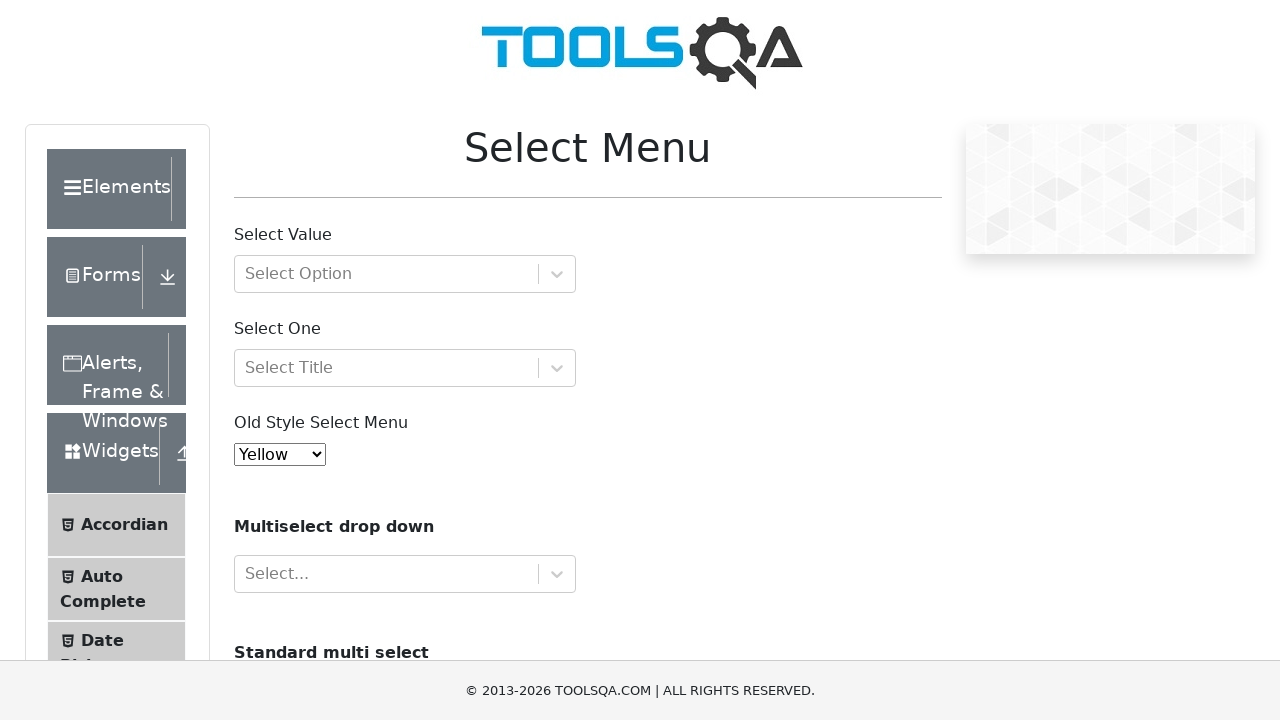

Verified that selected option text is 'Yellow'
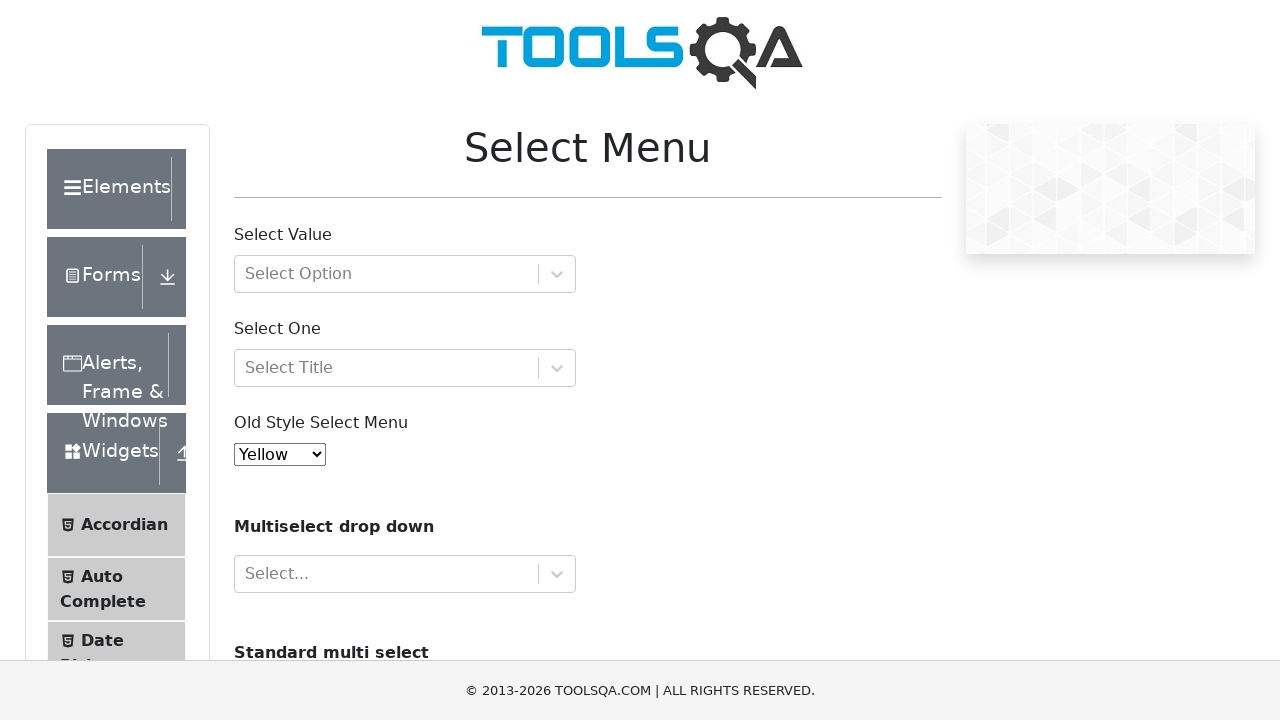

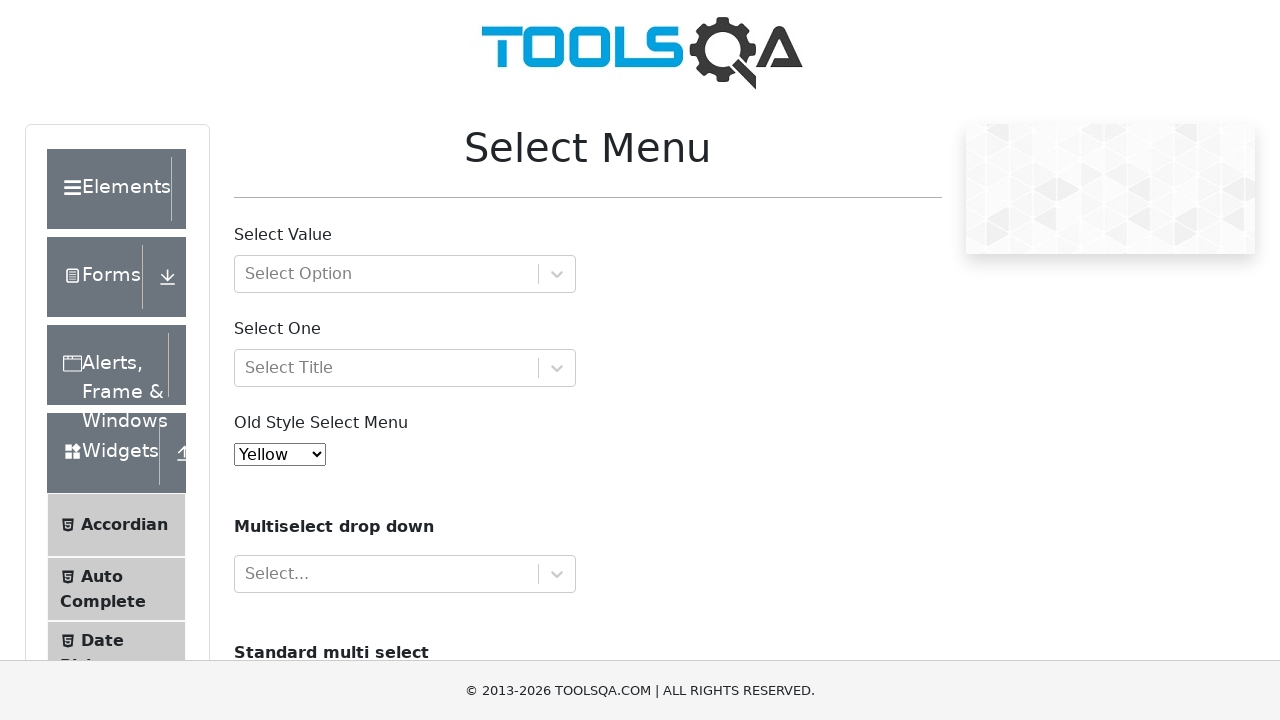